Tests the back button functionality in the reviews section by clicking it and verifying content changes

Starting URL: https://polis812.github.io/vacuu/

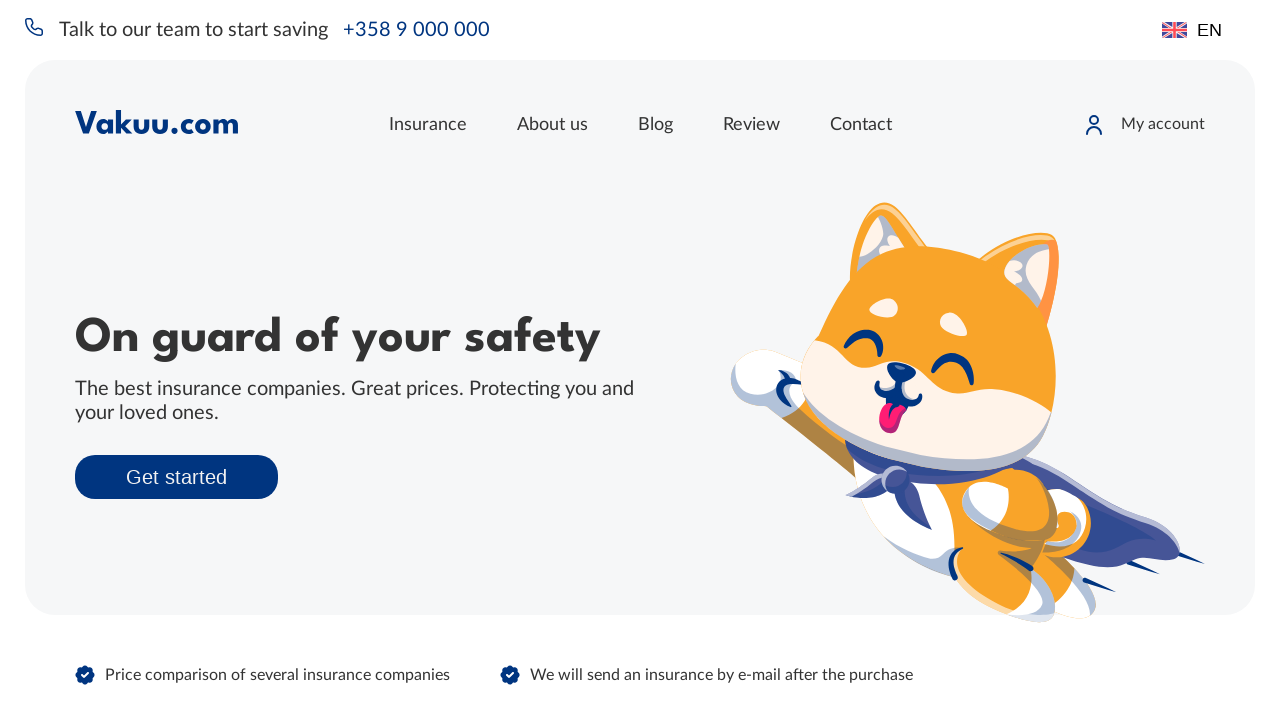

Waited for reviews list to load
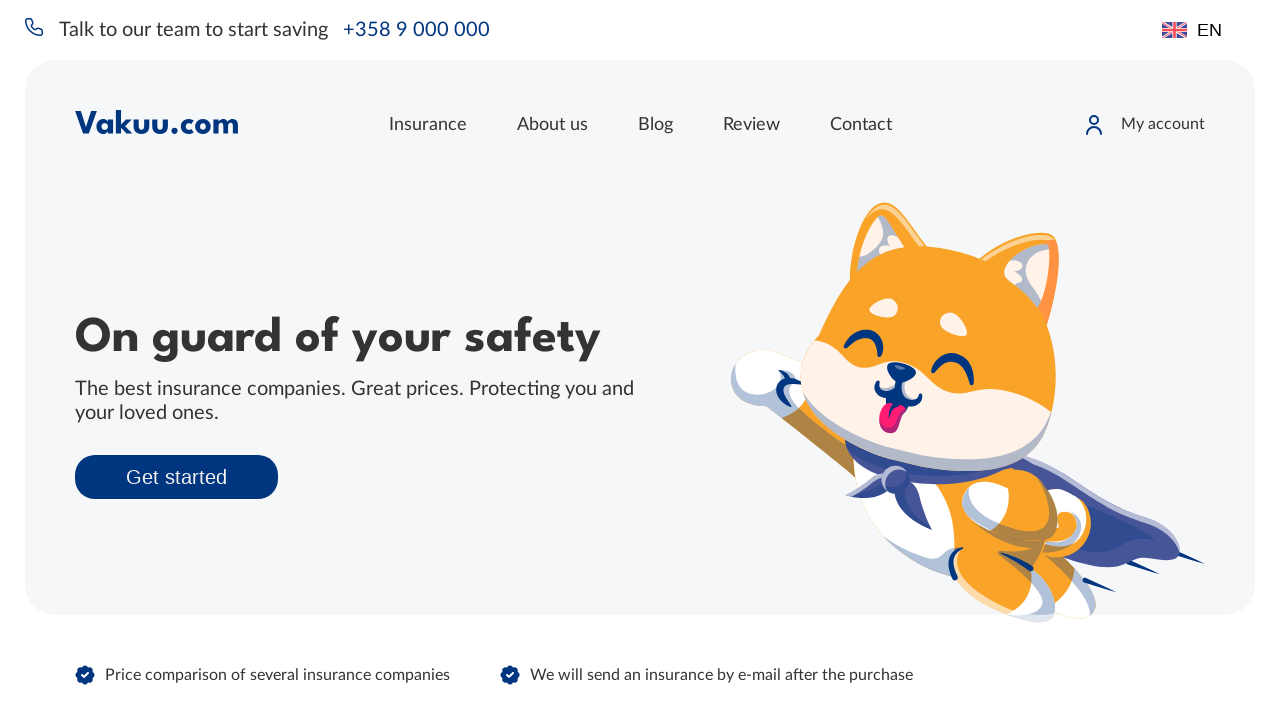

Clicked back button in reviews section at (665, 360) on div.reviews__actions :nth-child(2)
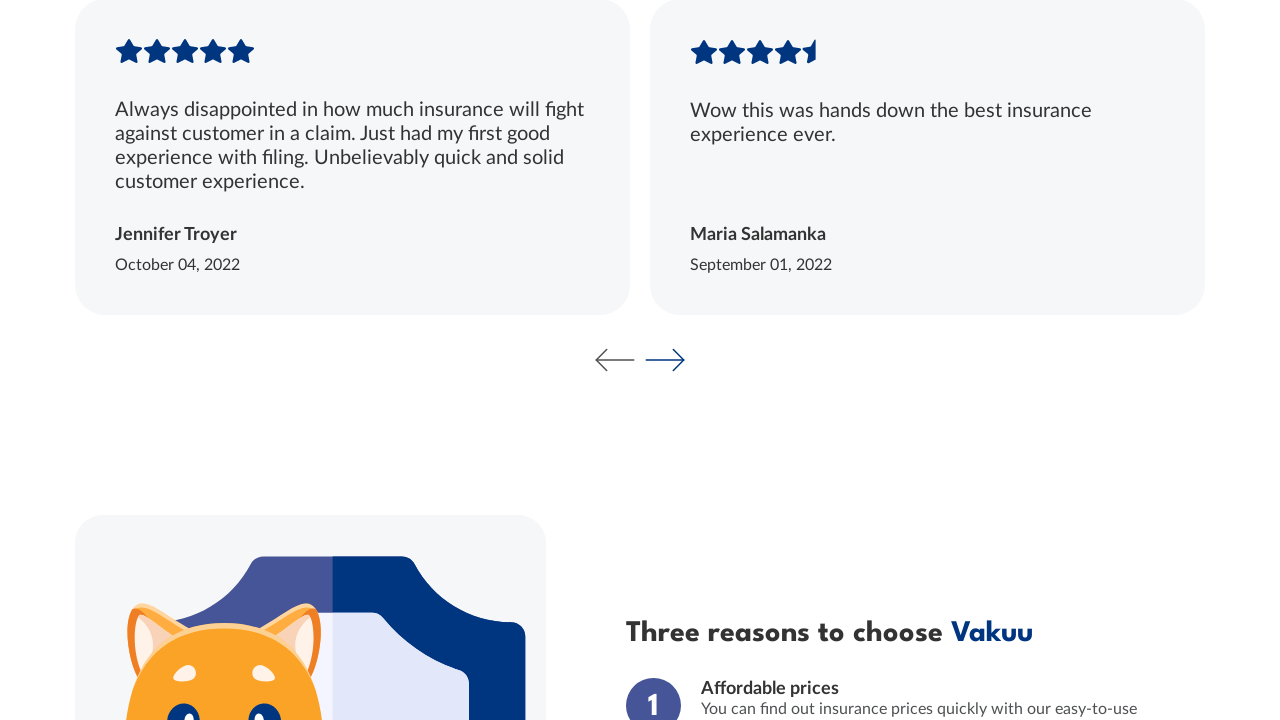

Waited 500ms for content to change after clicking back button
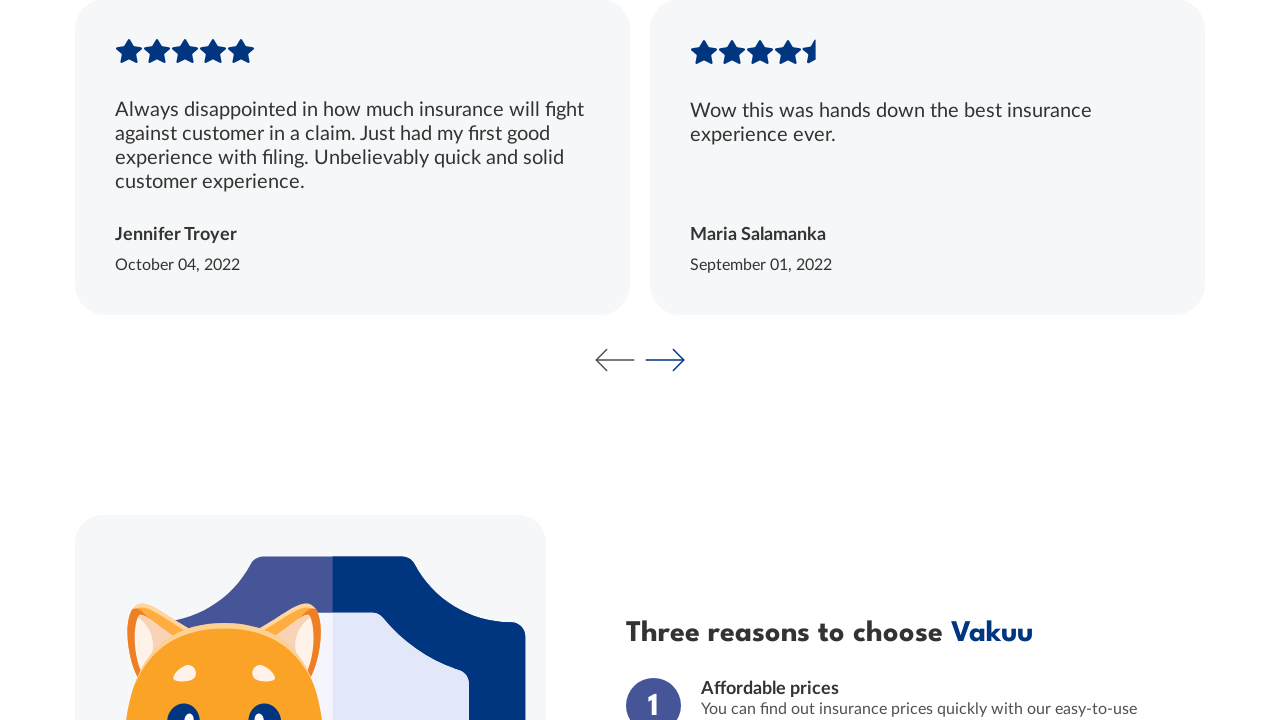

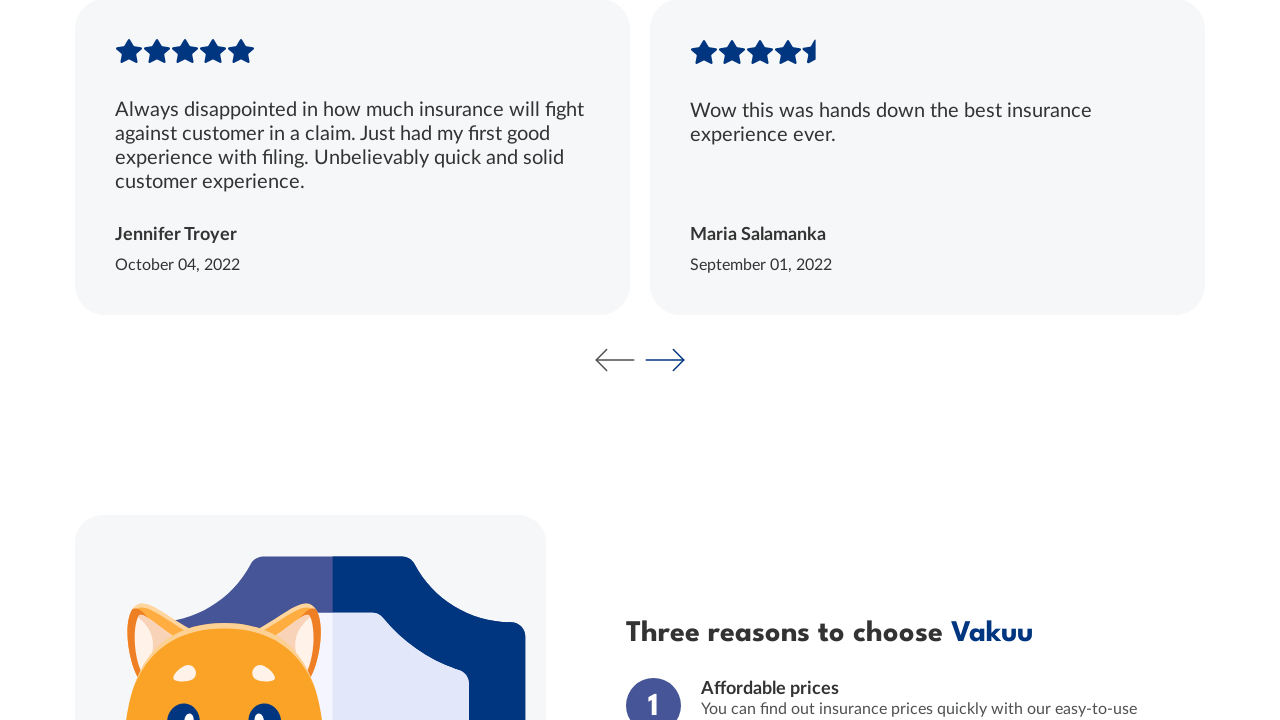